Tests dropdown selection functionality by selecting options from both single and multiple select dropdowns

Starting URL: https://www.hyrtutorials.com/p/html-dropdown-elements-practice.html

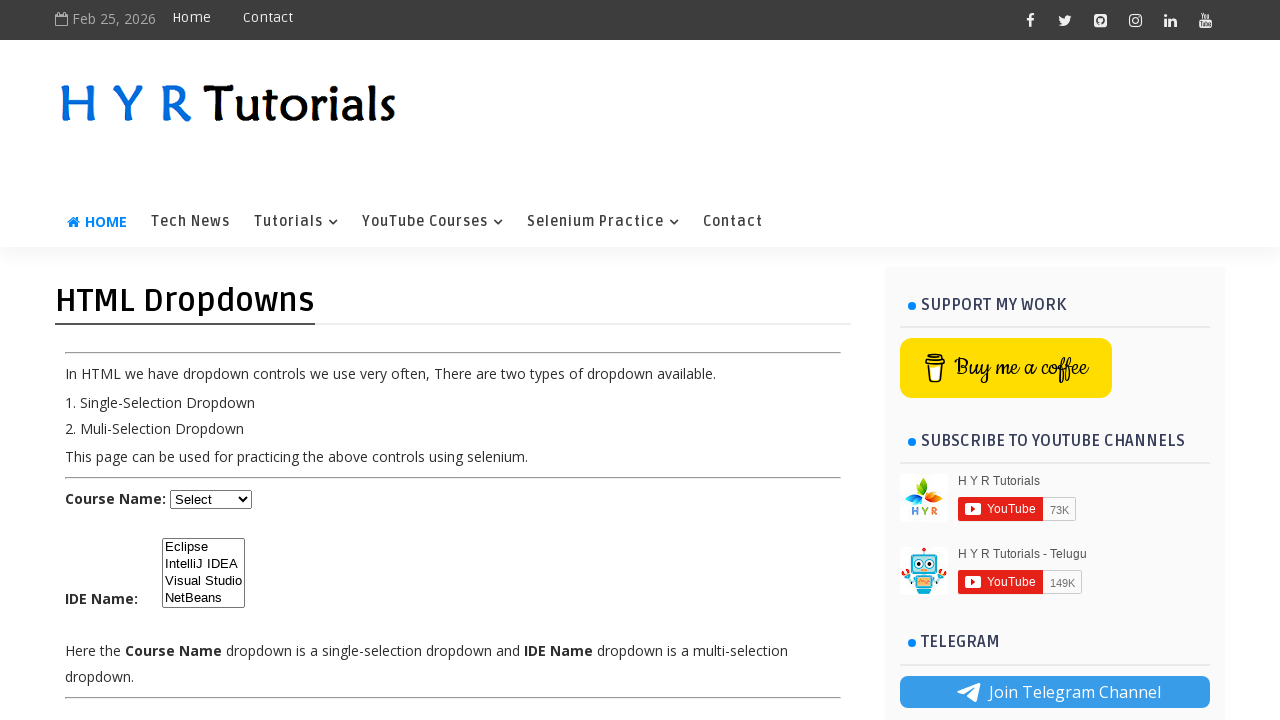

Selected second option from single select dropdown by index on #course
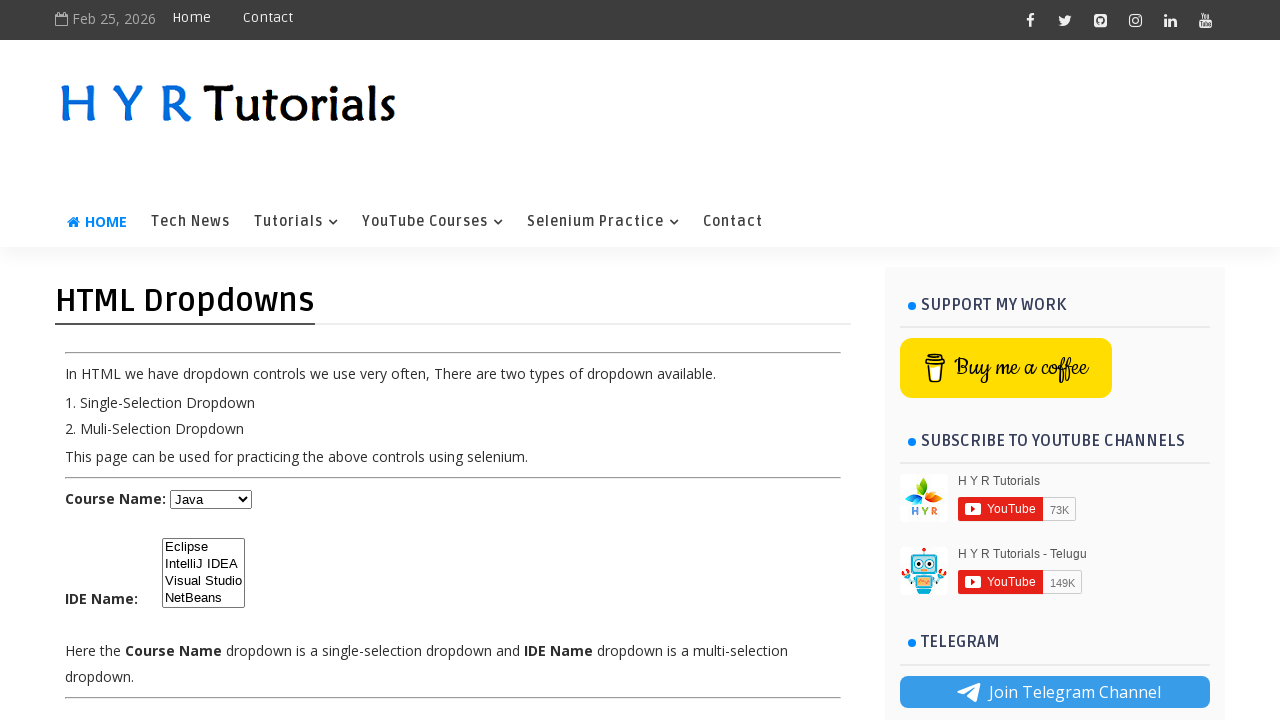

Typed 'Playwright' into the dropdown field on #course
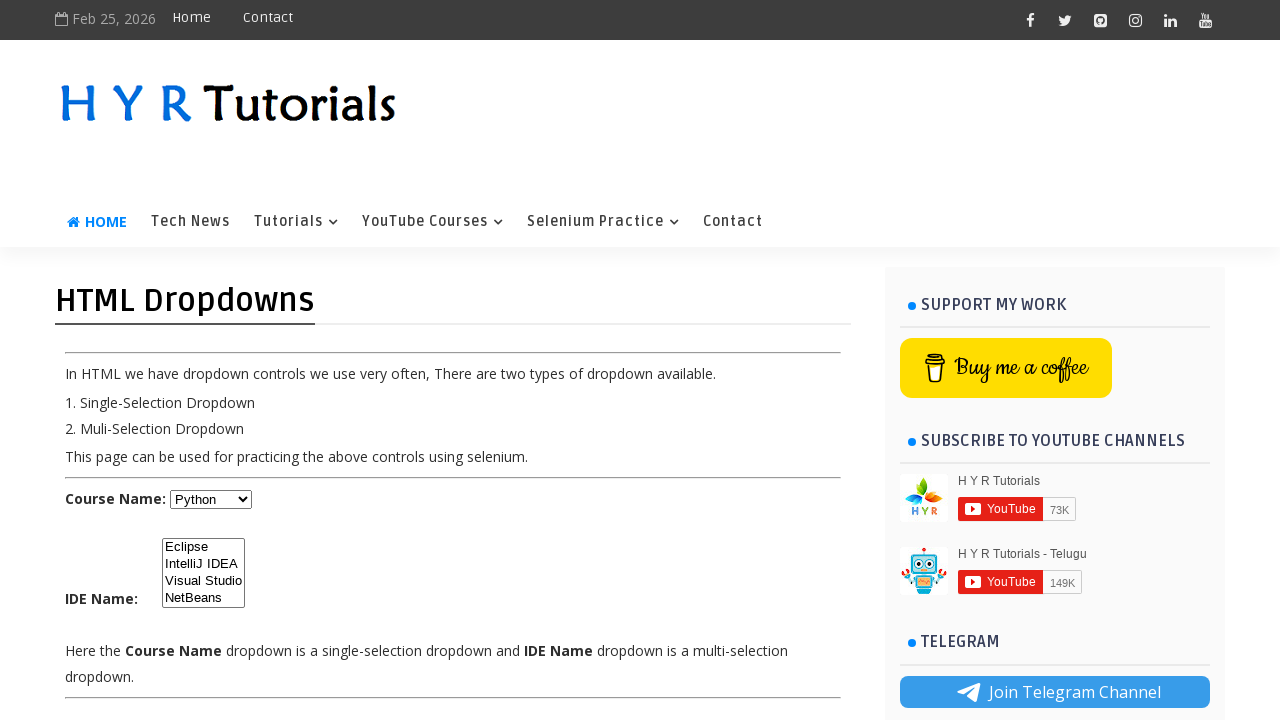

Selected first four options from multi-select dropdown on #ide
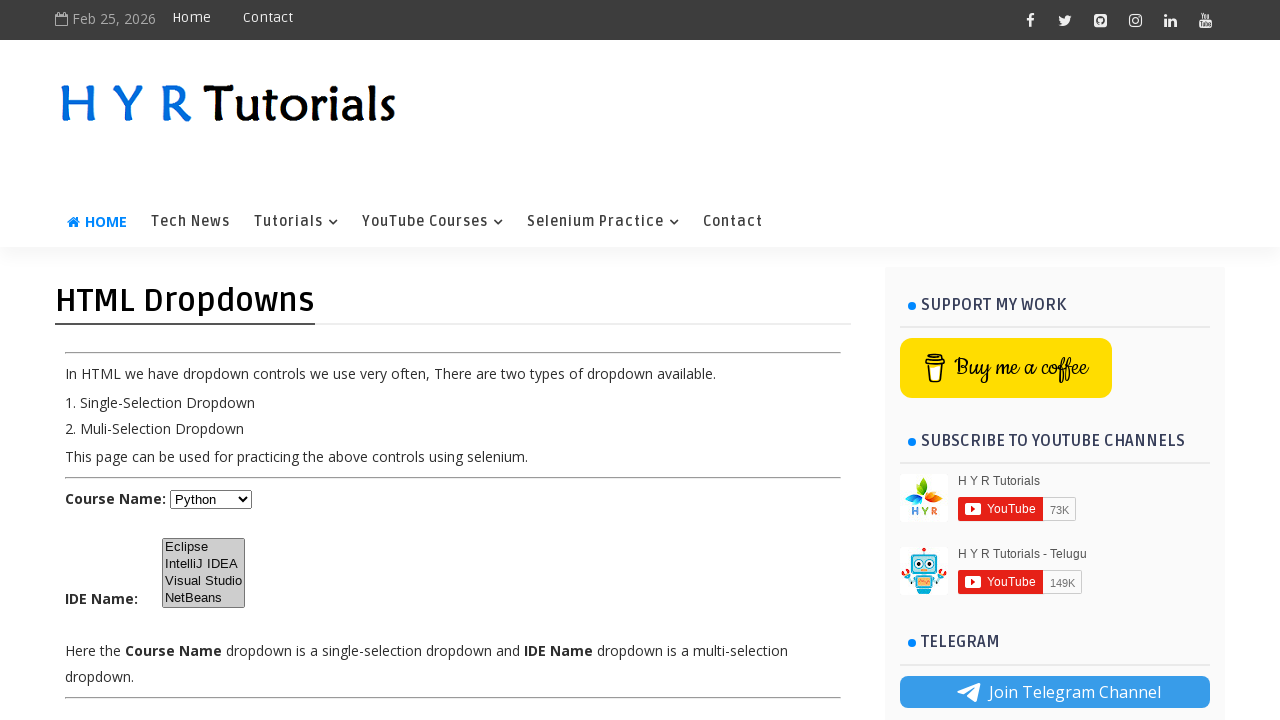

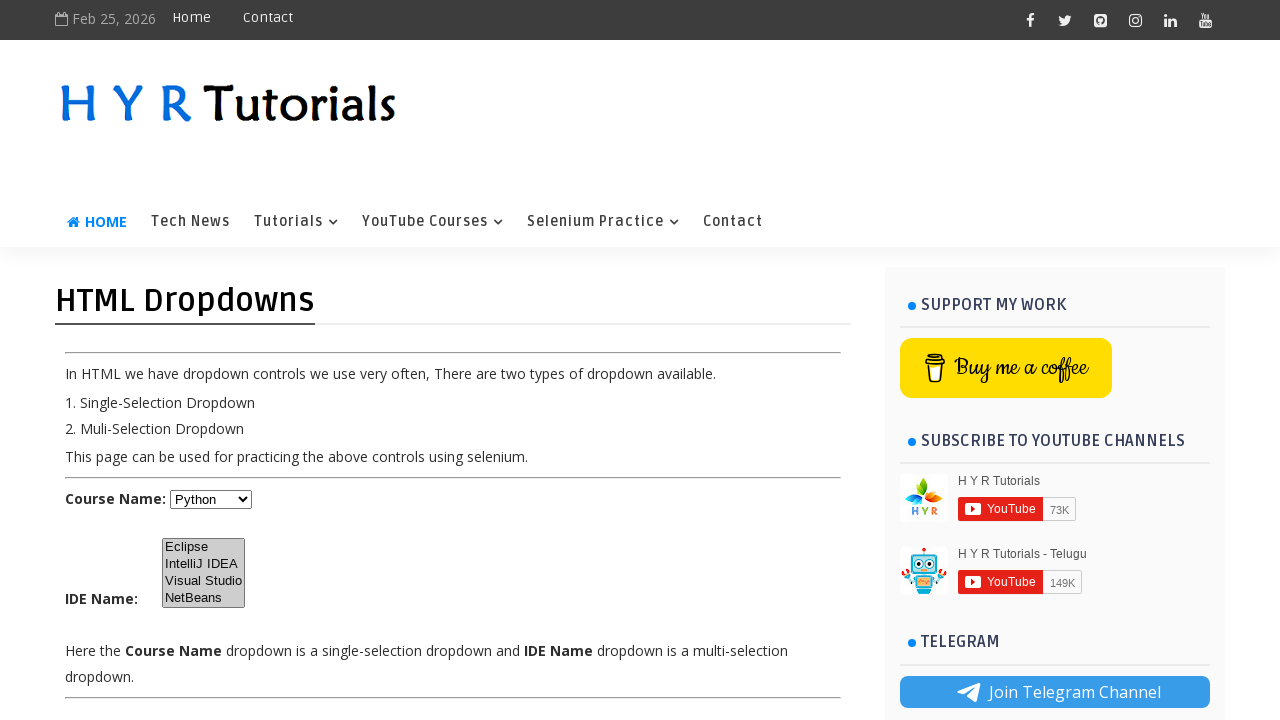